Tests the demo login form on the-internet.herokuapp.com by filling in the publicly documented test credentials and verifying successful navigation

Starting URL: https://the-internet.herokuapp.com/login

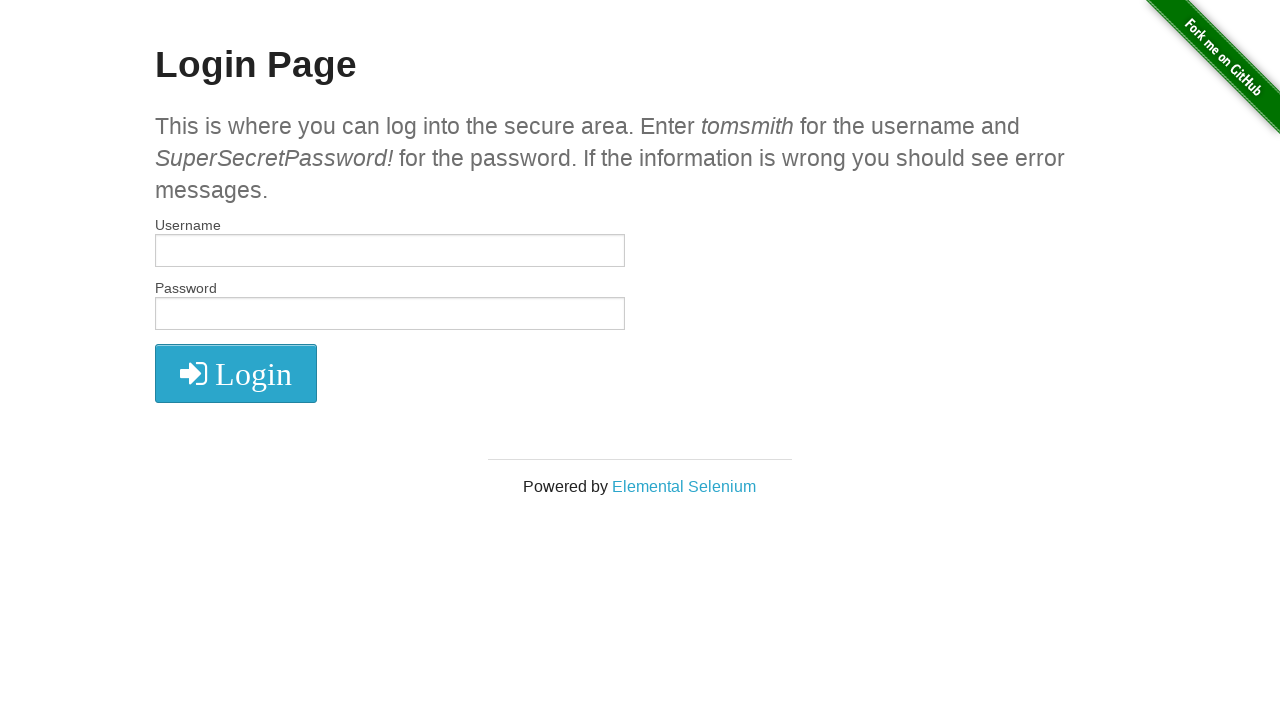

Filled username field with 'tomsmith' on input[name='username']
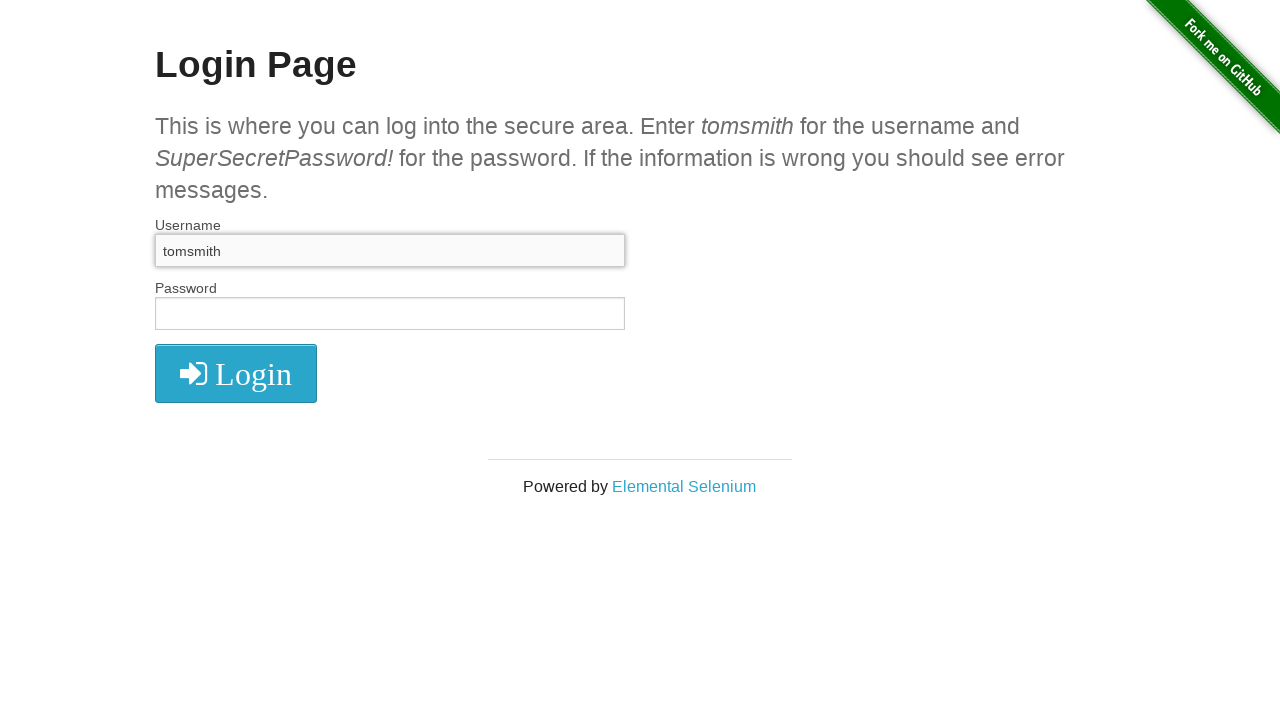

Filled password field with 'SuperSecretPassword!' on input[name='password']
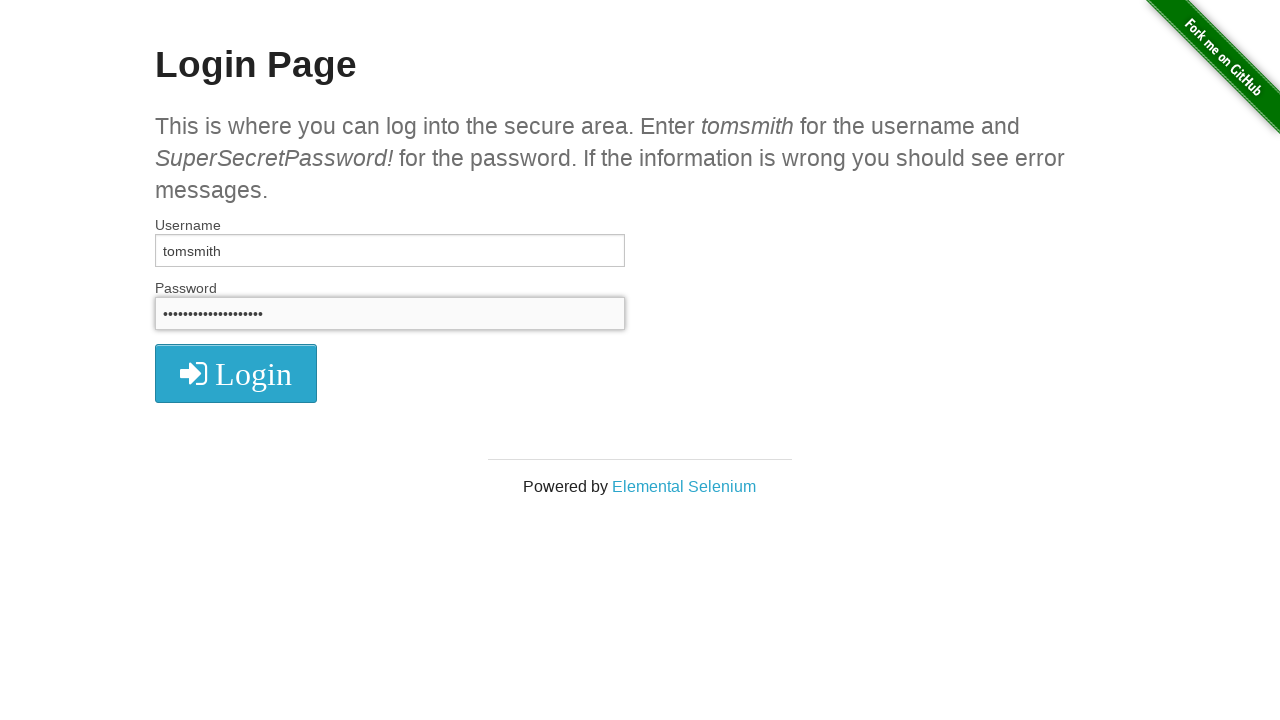

Clicked the login button at (236, 373) on button.radius
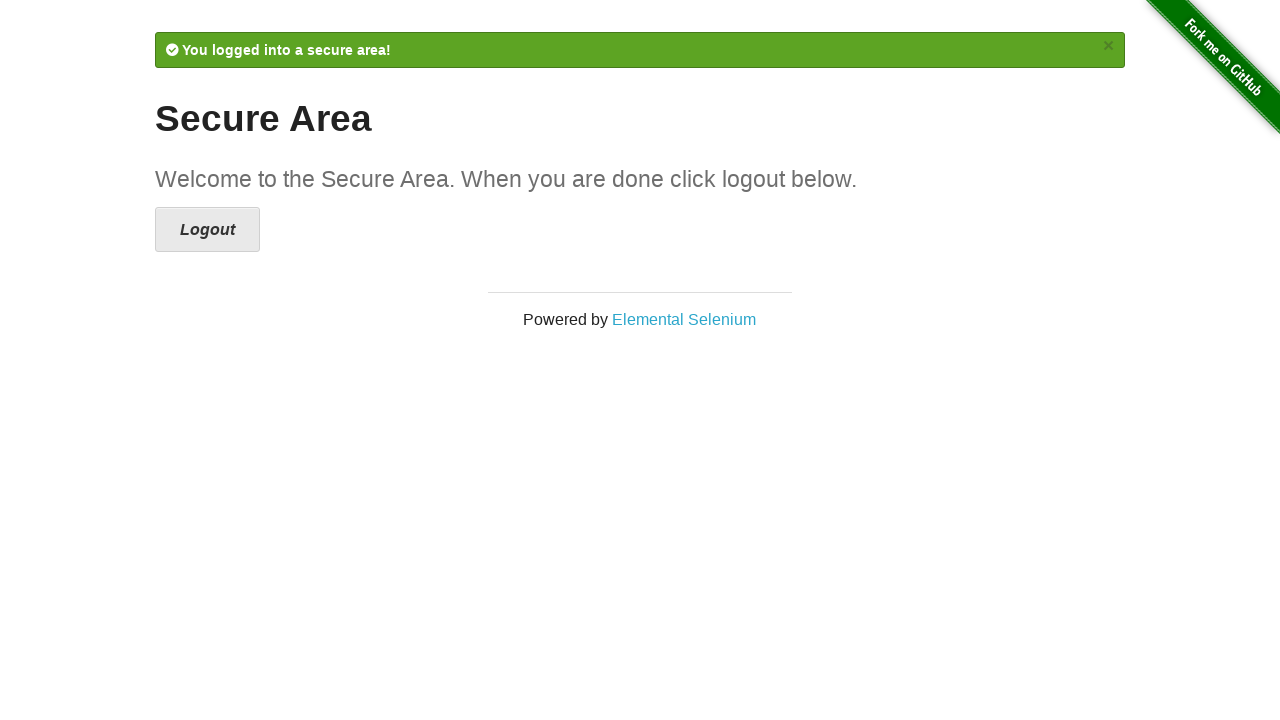

Successfully navigated to secure page at https://the-internet.herokuapp.com/secure
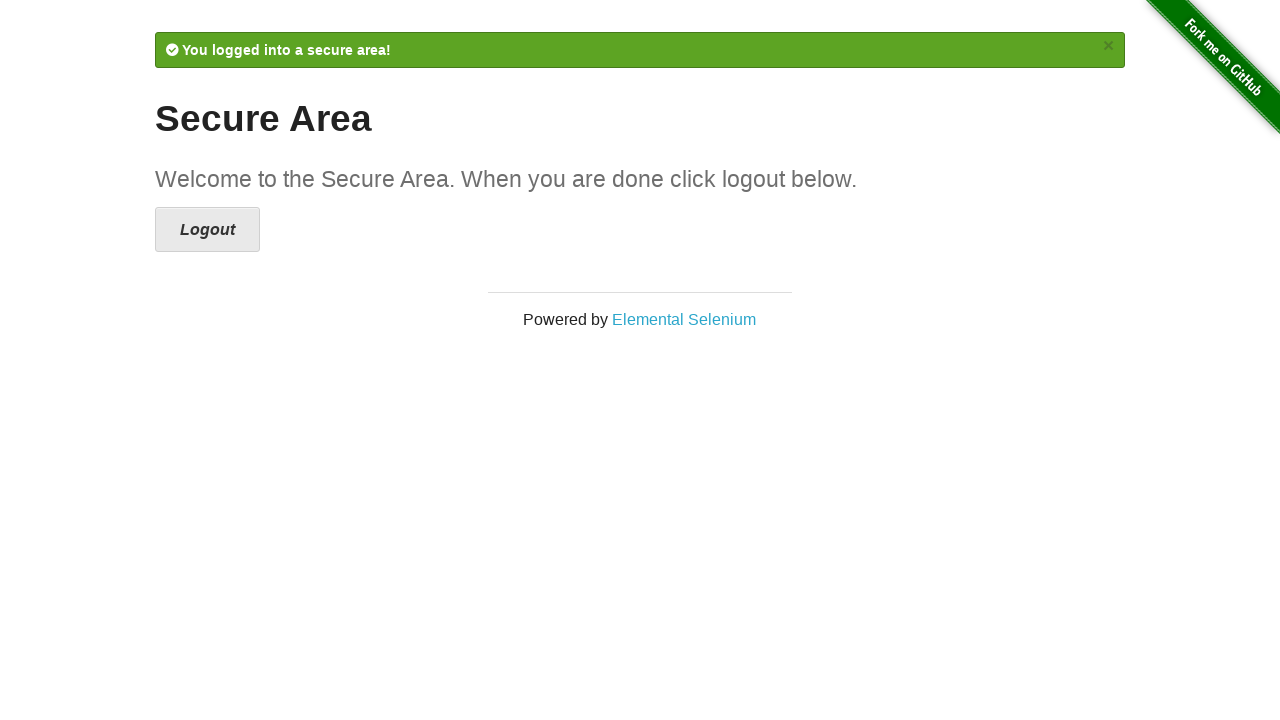

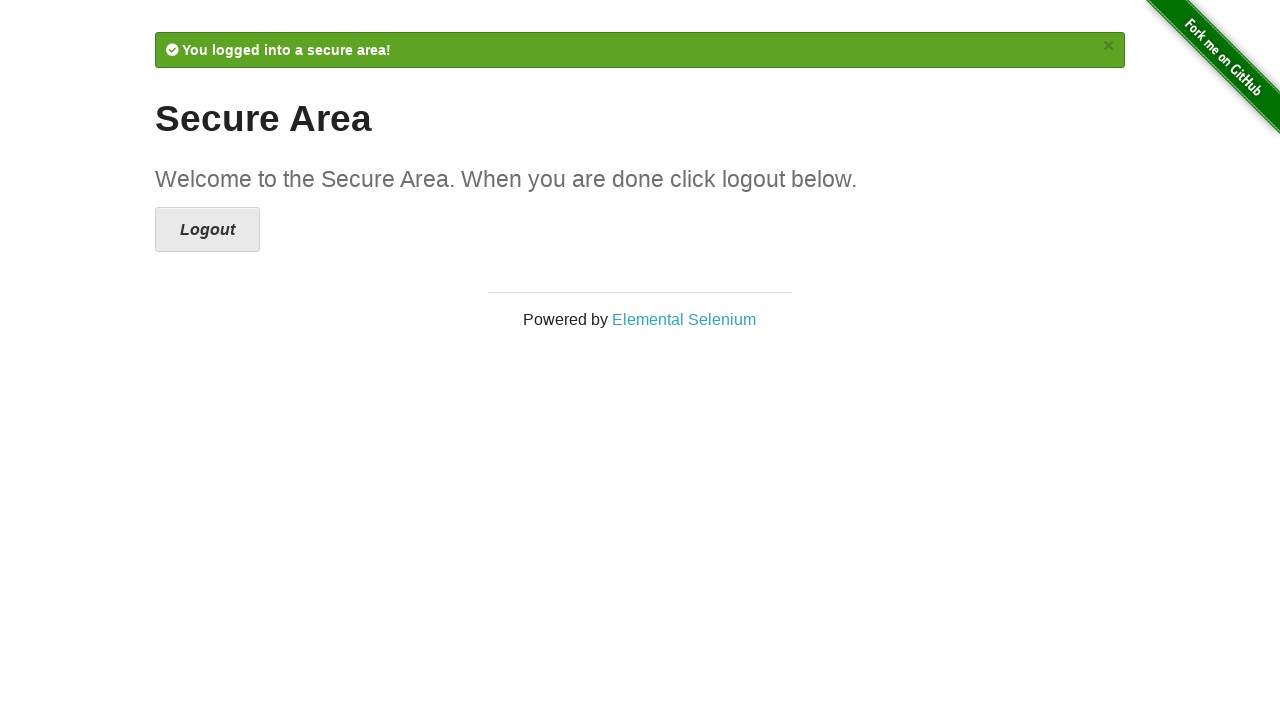